Tests the RPA Challenge form by filling in all required fields including first name, last name, email, company name, role, address, and phone number

Starting URL: https://rpachallenge.com/

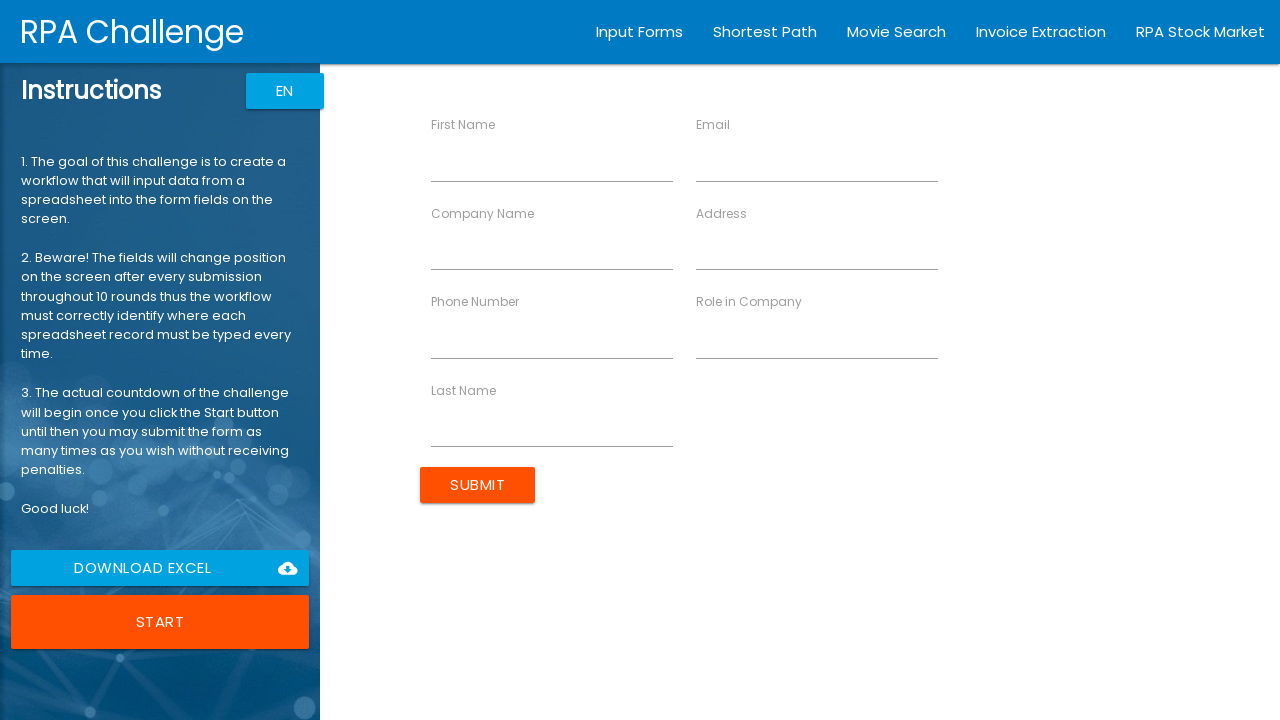

Filled first name field with 'Jennifer' on input[ng-reflect-name='labelFirstName']
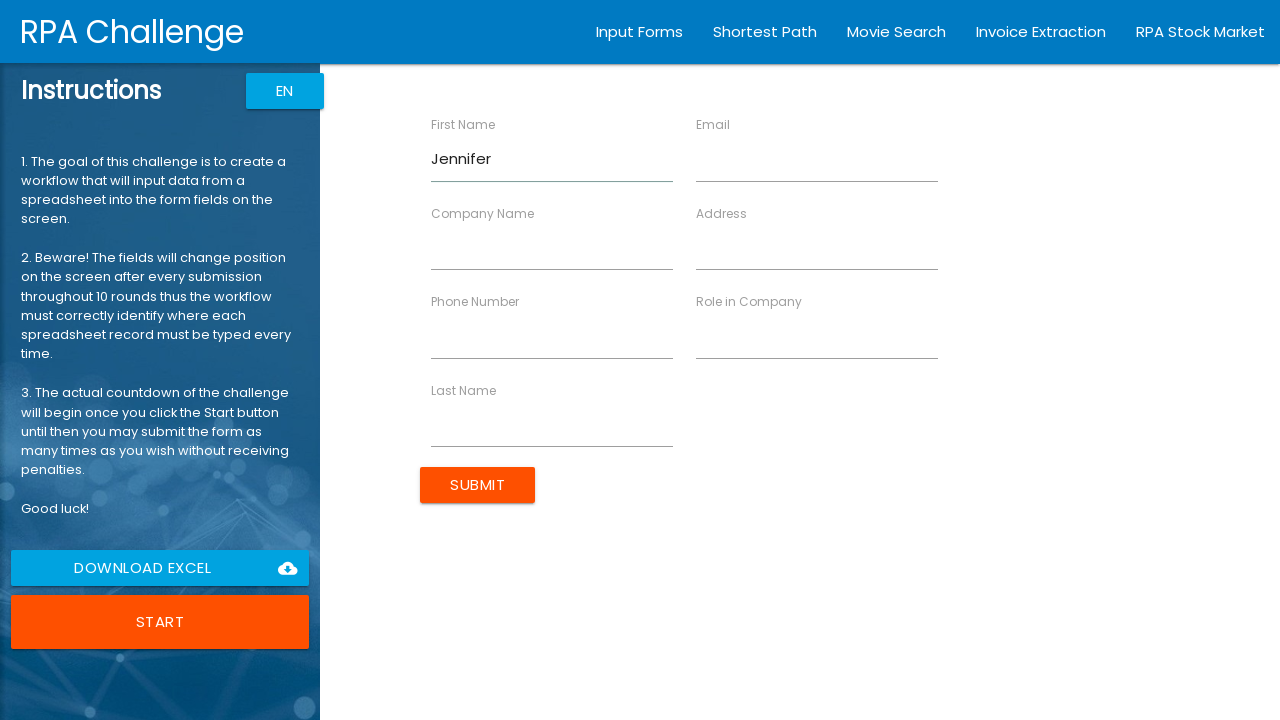

Filled last name field with 'Morrison' on input[ng-reflect-name='labelLastName']
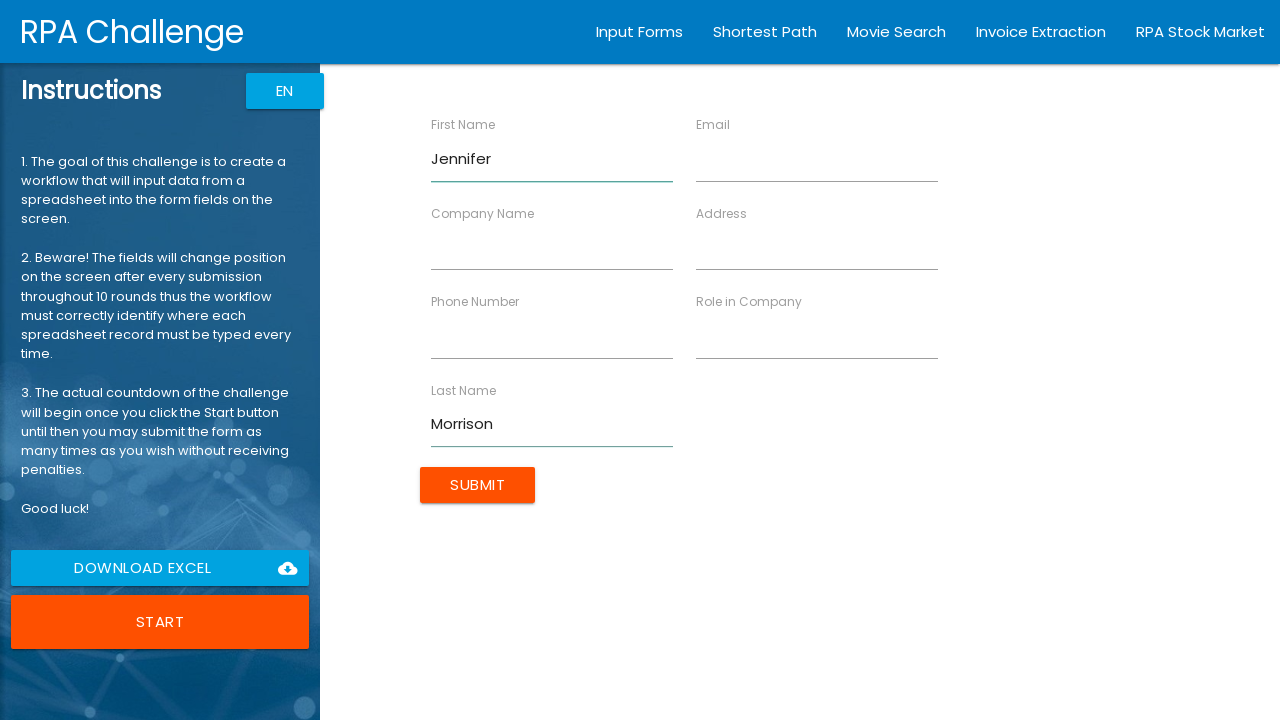

Filled email field with 'jennifer.morrison@testmail.com' on input[ng-reflect-name='labelEmail']
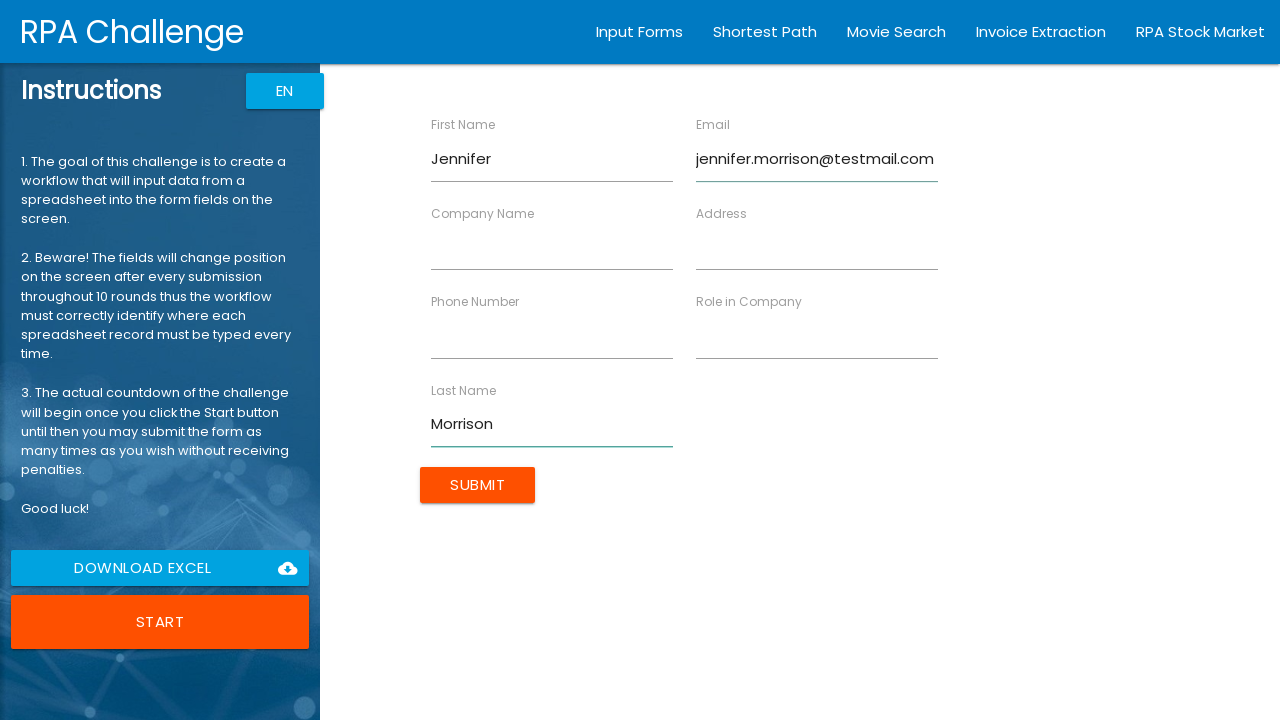

Filled company name field with 'Acme Corporation' on input[ng-reflect-name='labelCompanyName']
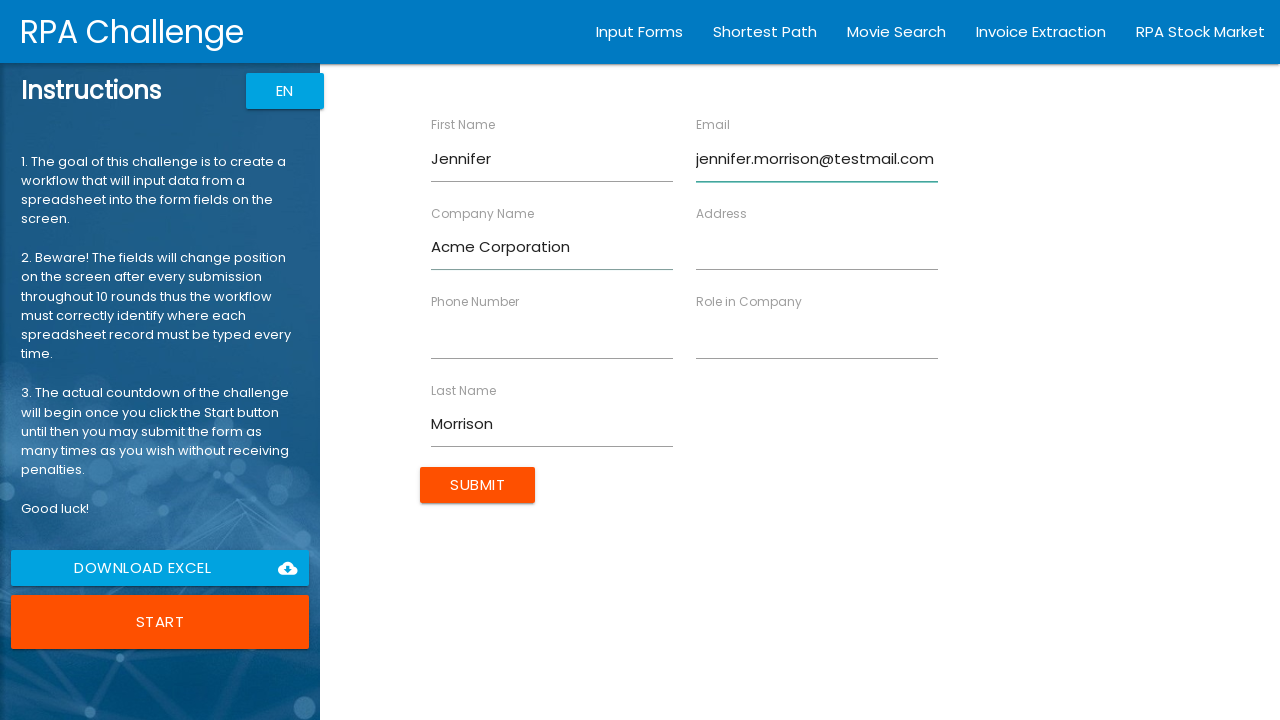

Filled role field with 'Software Developer' on input[ng-reflect-name='labelRole']
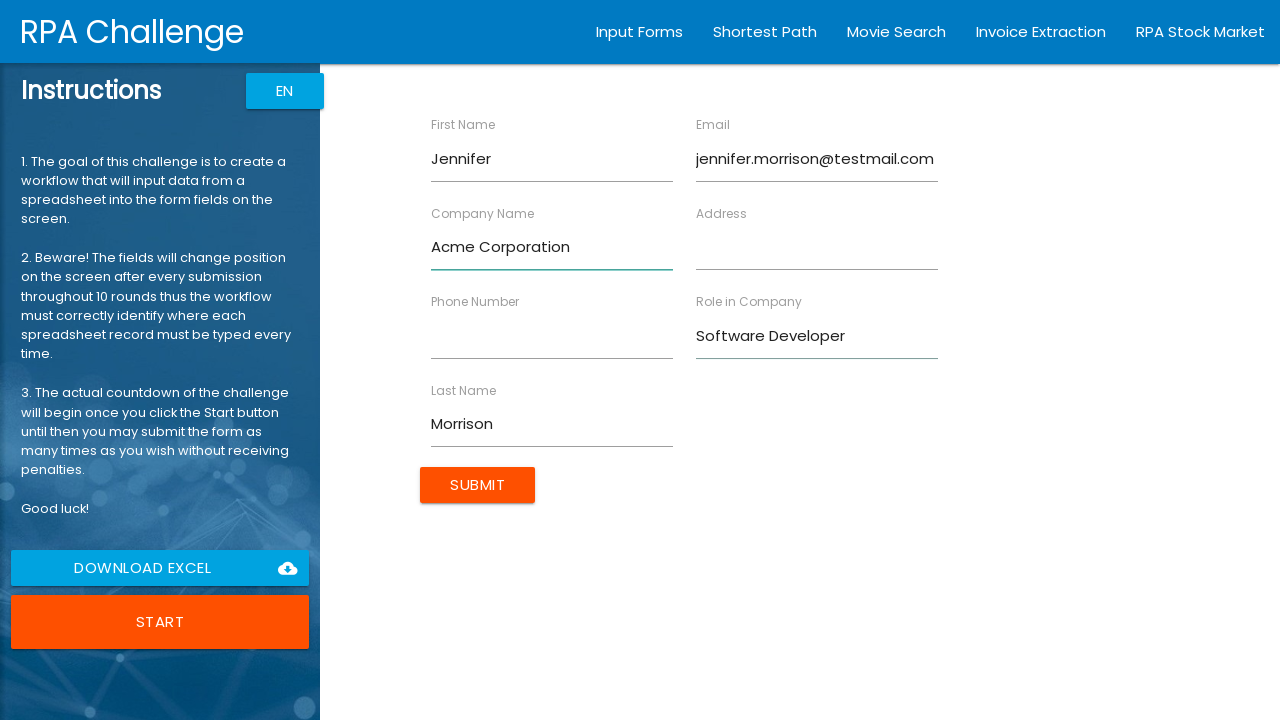

Filled address field with '456 Innovation Drive, San Francisco, CA' on input[ng-reflect-name='labelAddress']
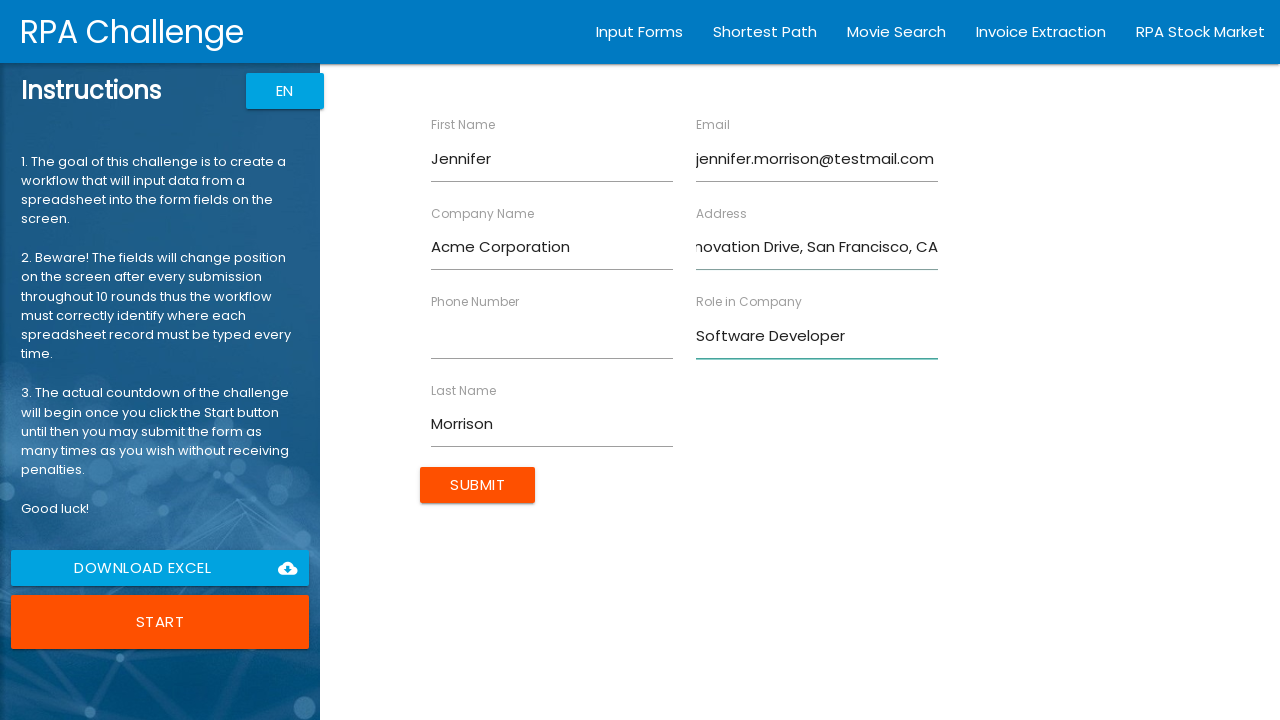

Filled phone number field with '5551234567' on input[ng-reflect-name='labelPhone']
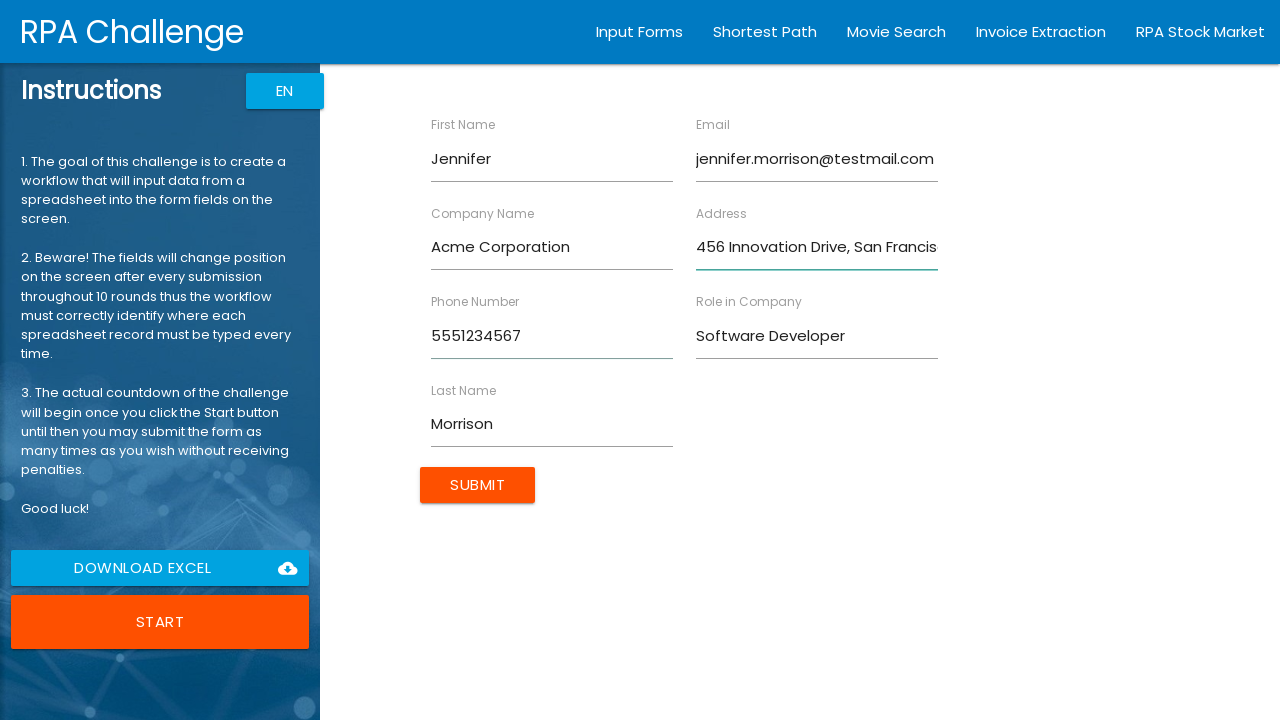

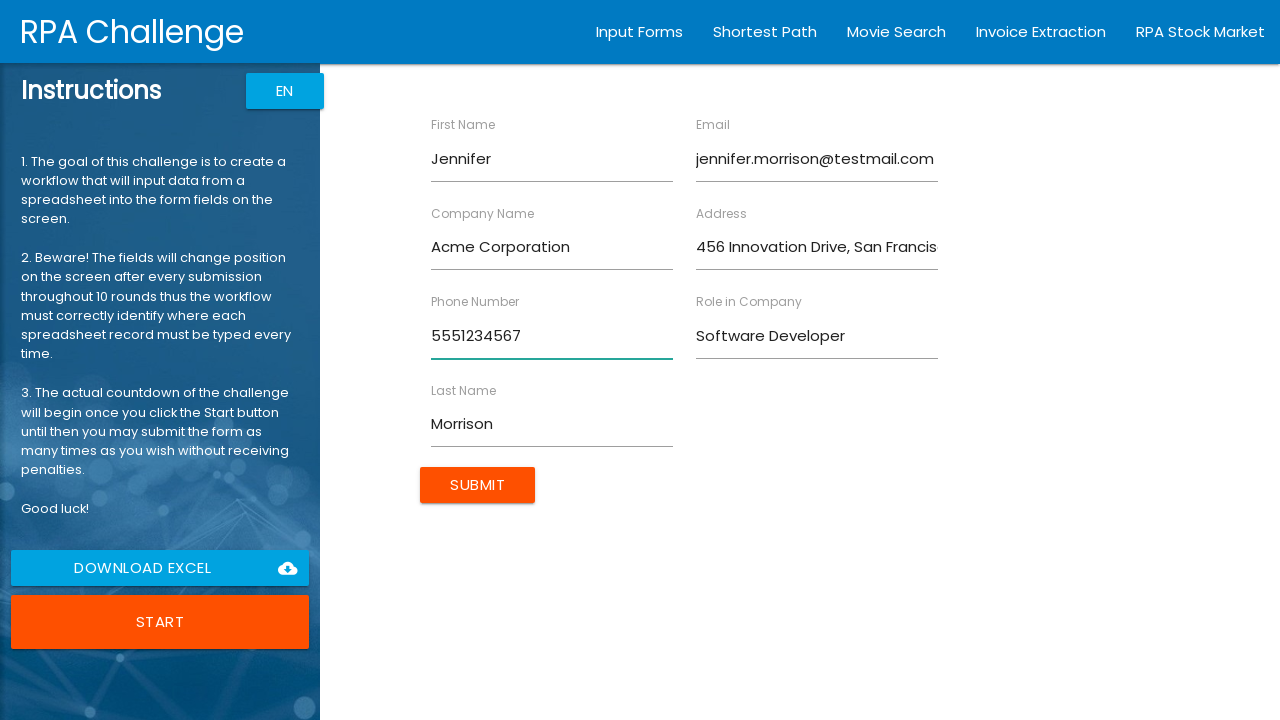